Tests clicking an unchecked checkbox to check it and verifies the state

Starting URL: https://bonigarcia.dev/selenium-webdriver-java/web-form.html

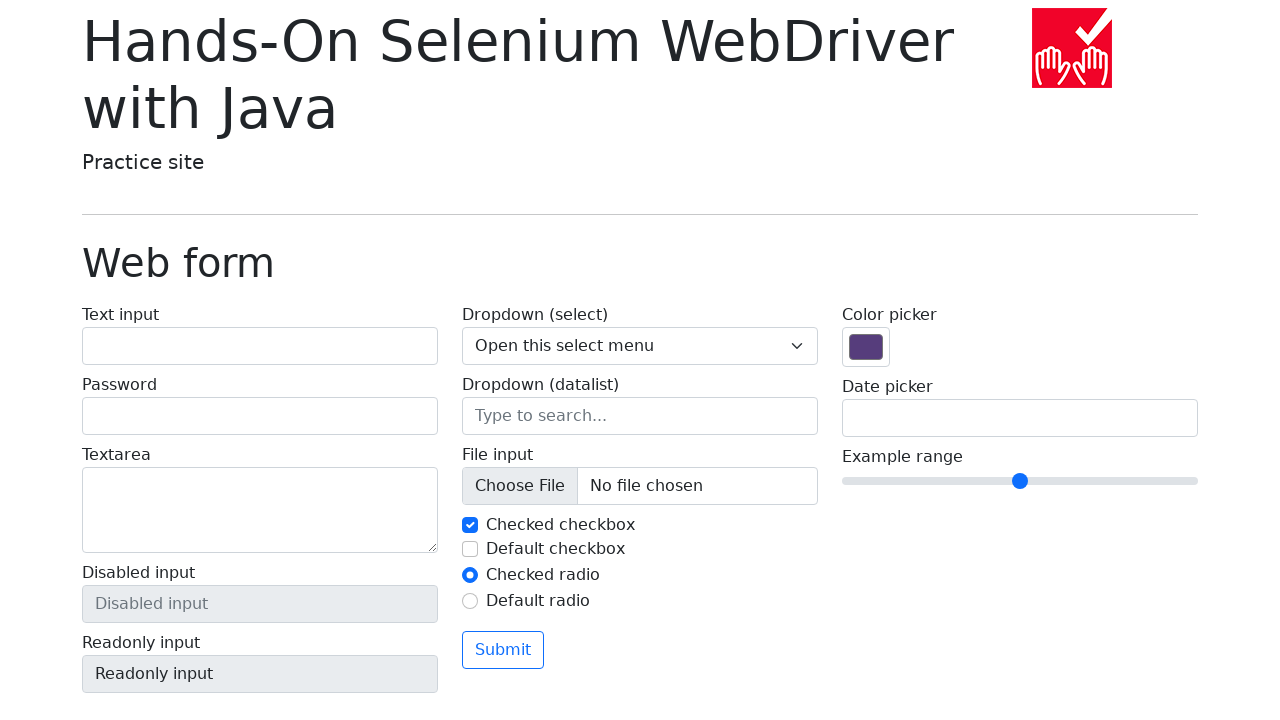

Clicked the default checkbox to check it at (470, 549) on #my-check-2
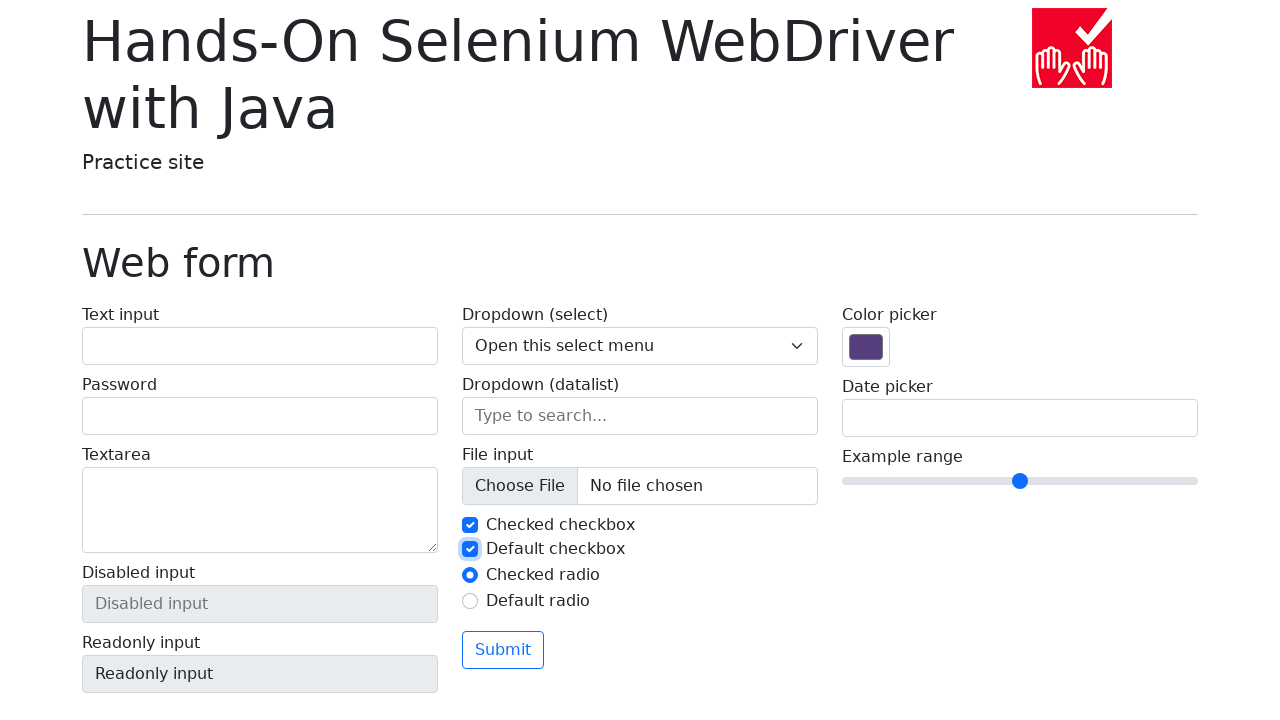

Verified that the checkbox is now checked
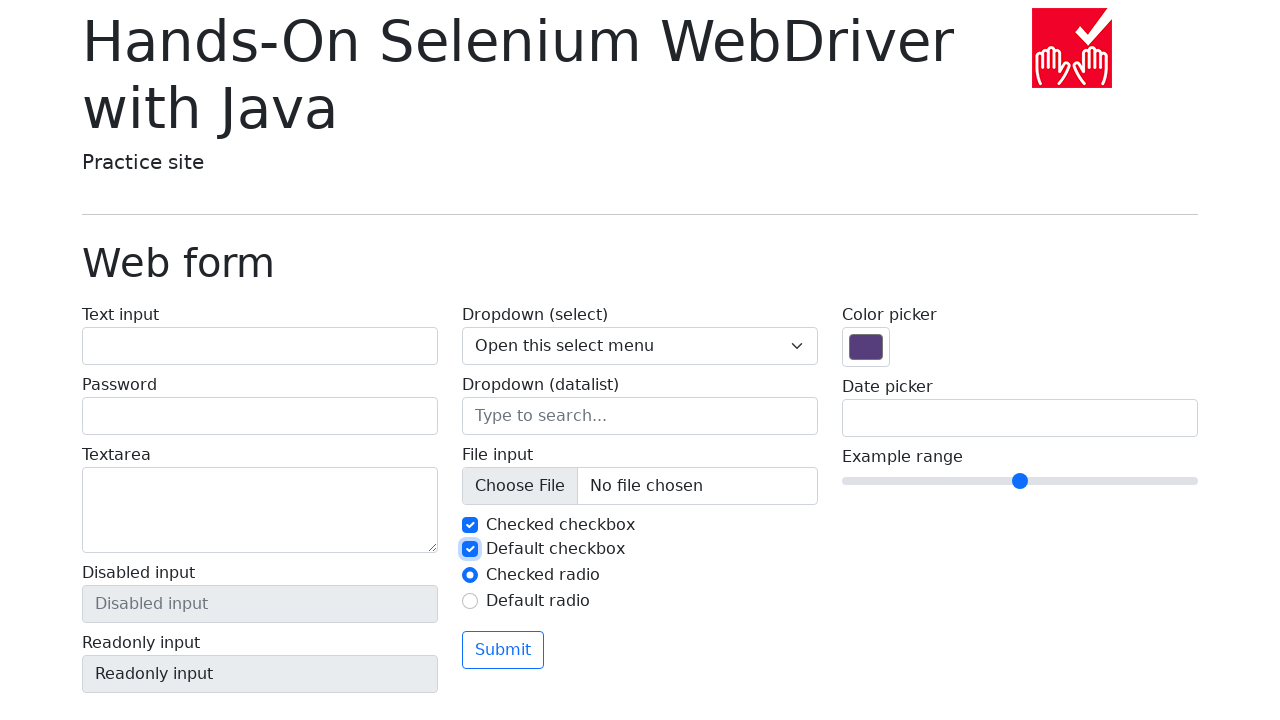

Retrieved label text for the default checkbox
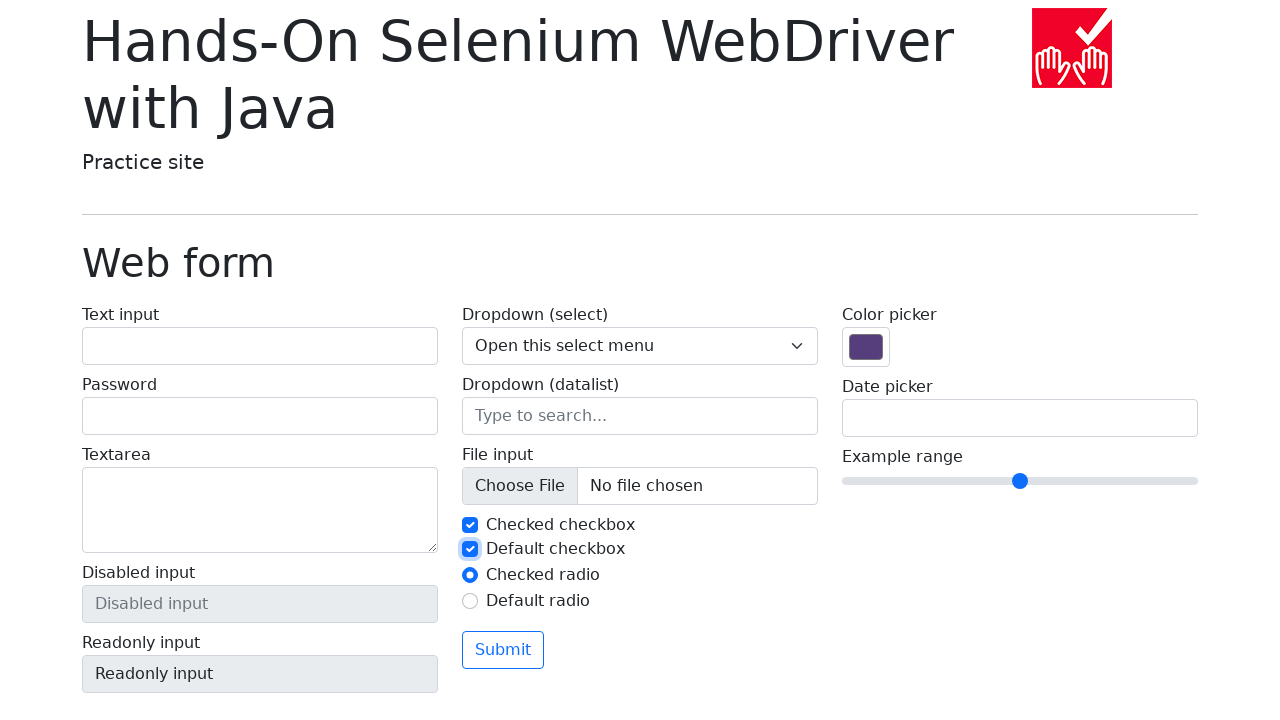

Verified that 'Default checkbox' text is present in the label
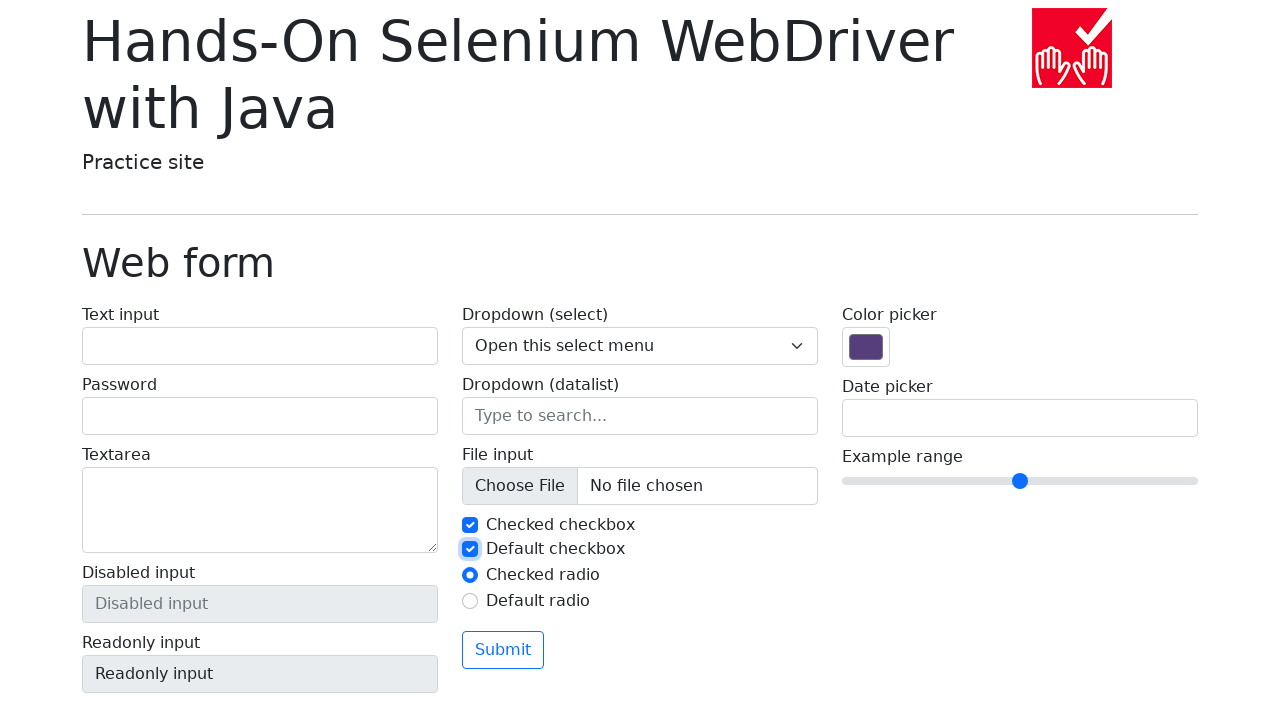

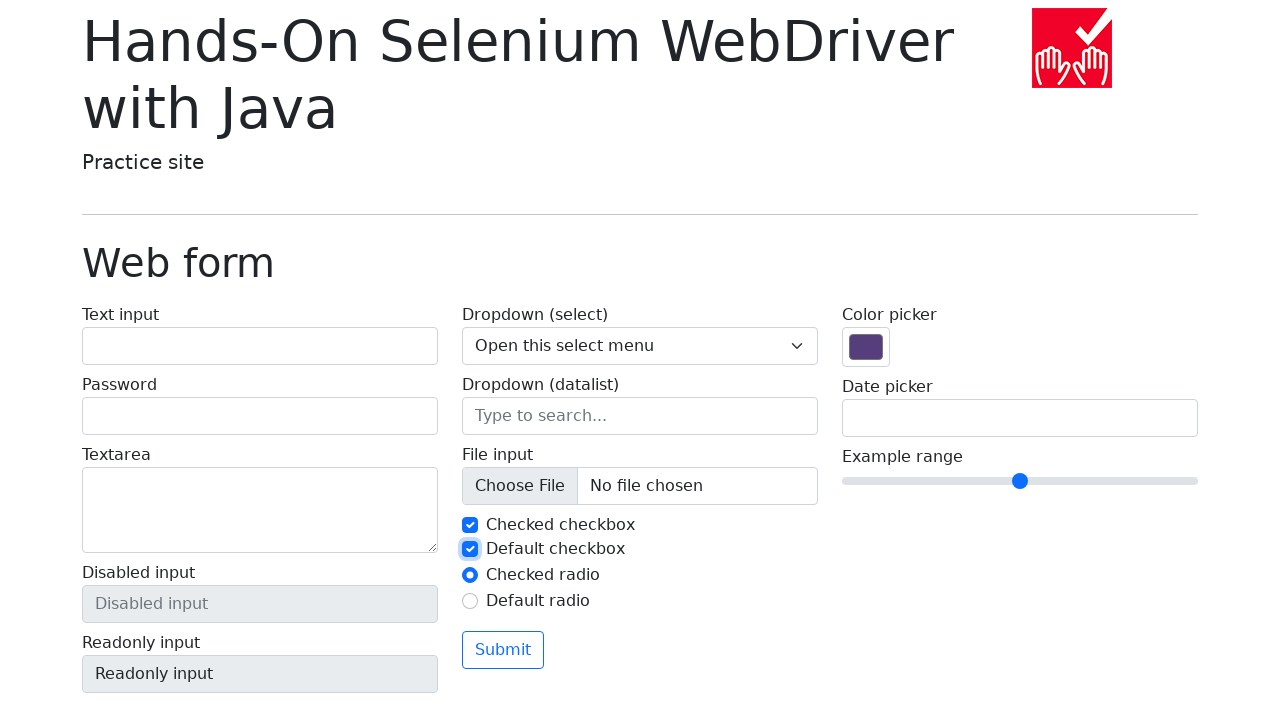